Tests different methods of locating the Google Translate input text box and enters different text

Starting URL: https://translate.google.com

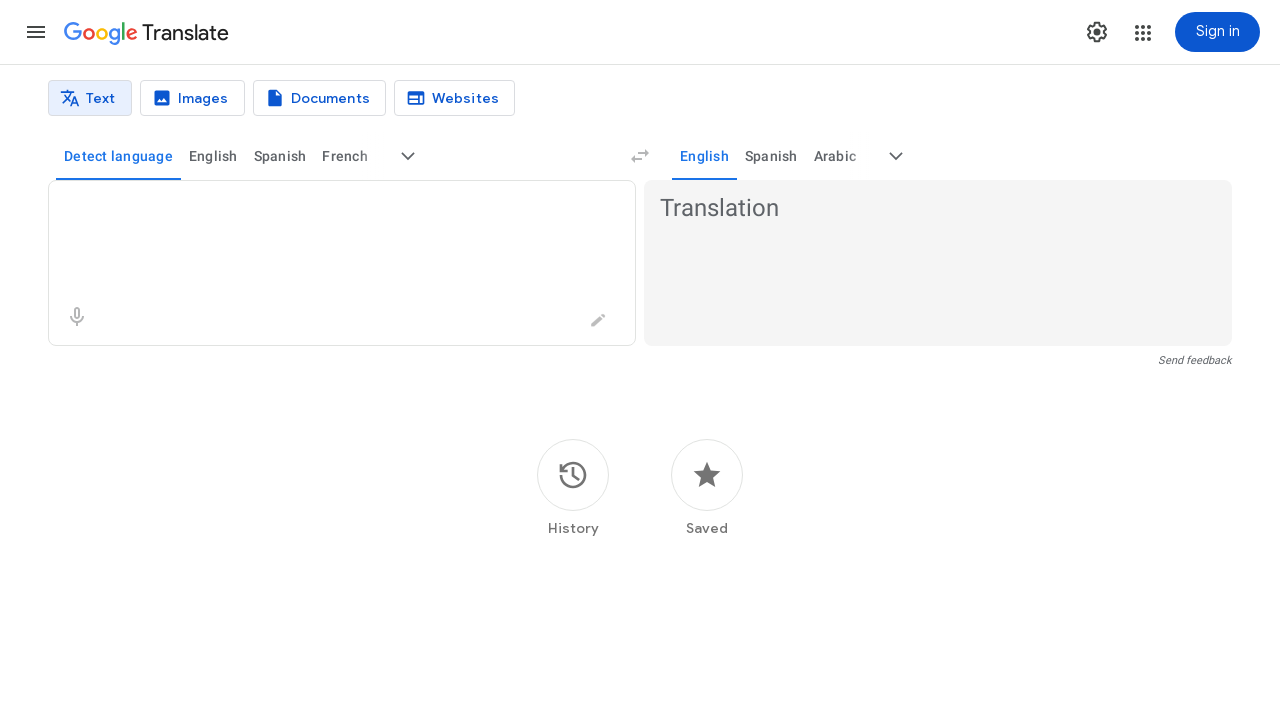

Waited for Google Translate source text textarea to load
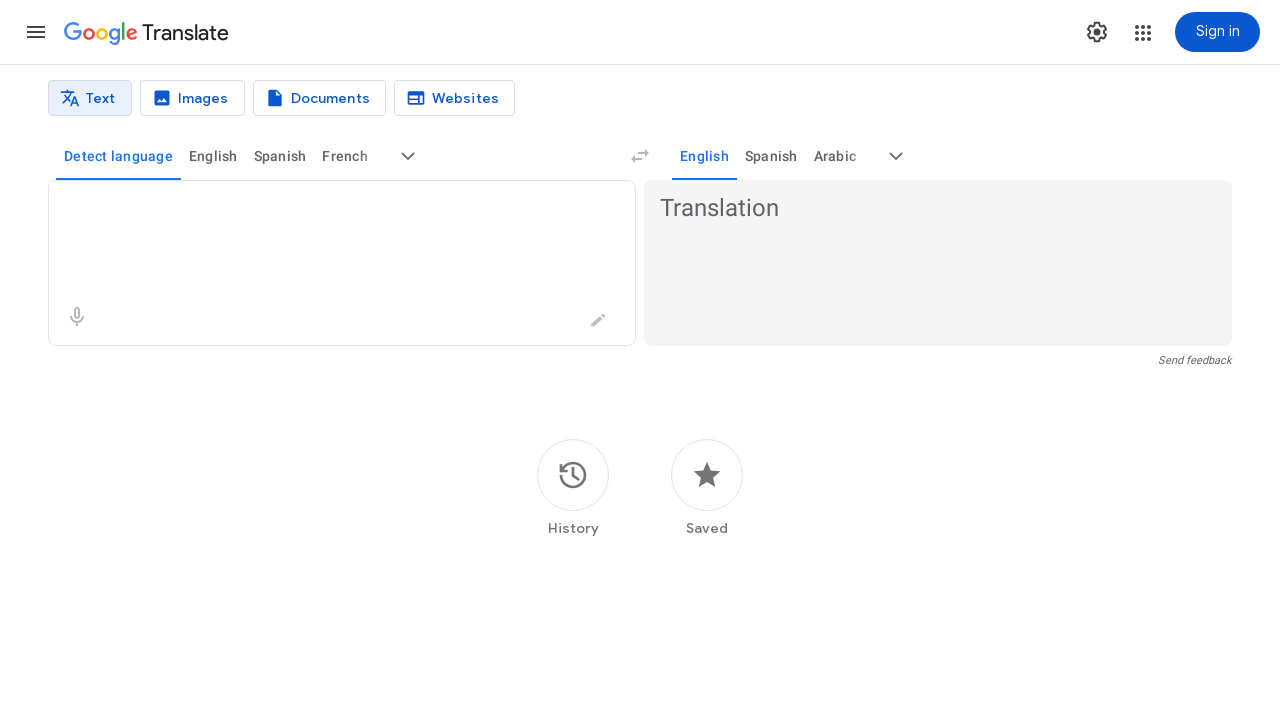

Entered first text: 'Found you by Class!' into source textarea on textarea[aria-label="Source text"]
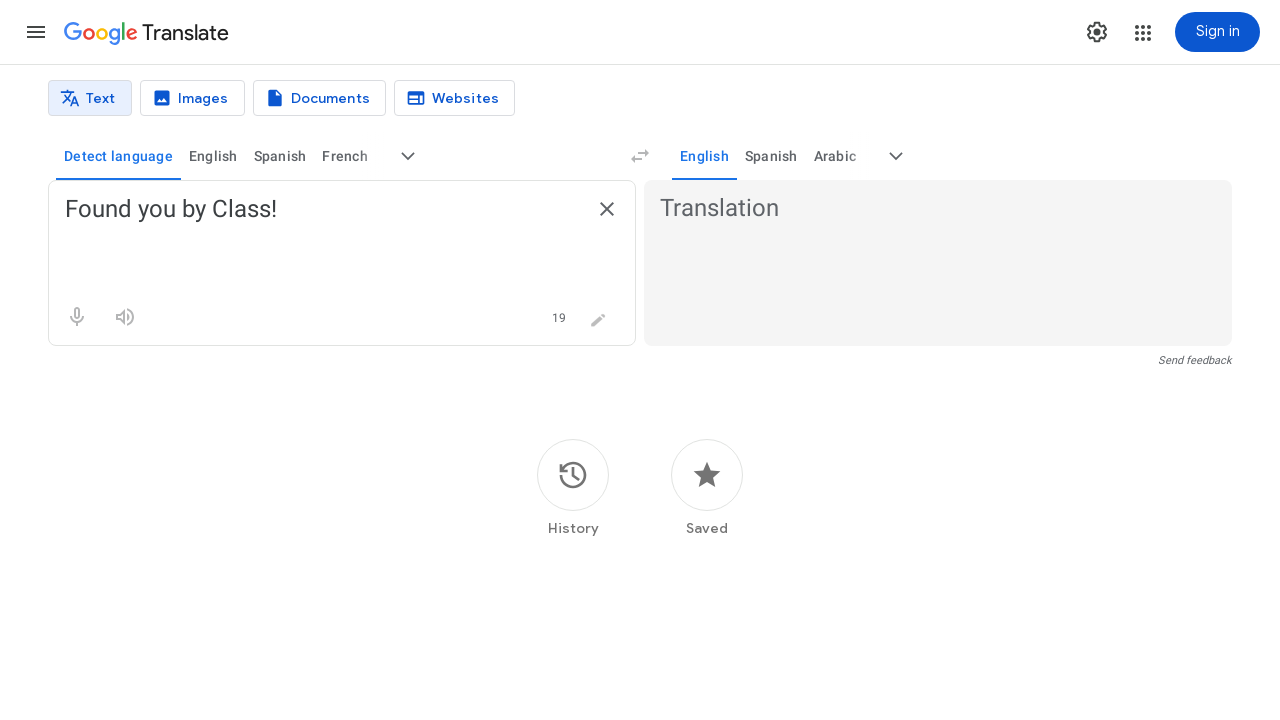

Entered second text: 'Found you by Attribute!' into source textarea on textarea[aria-label="Source text"]
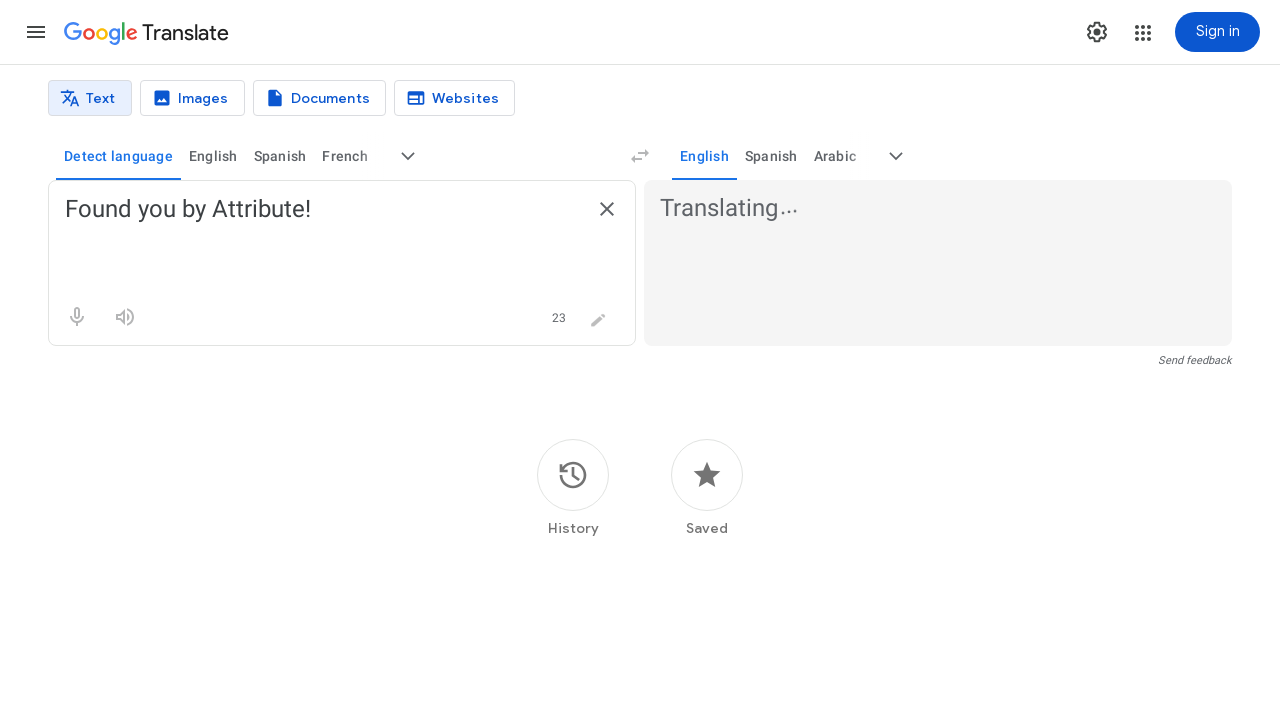

Entered third text: 'Now I got you Absolutely!' into source textarea on textarea[aria-label="Source text"]
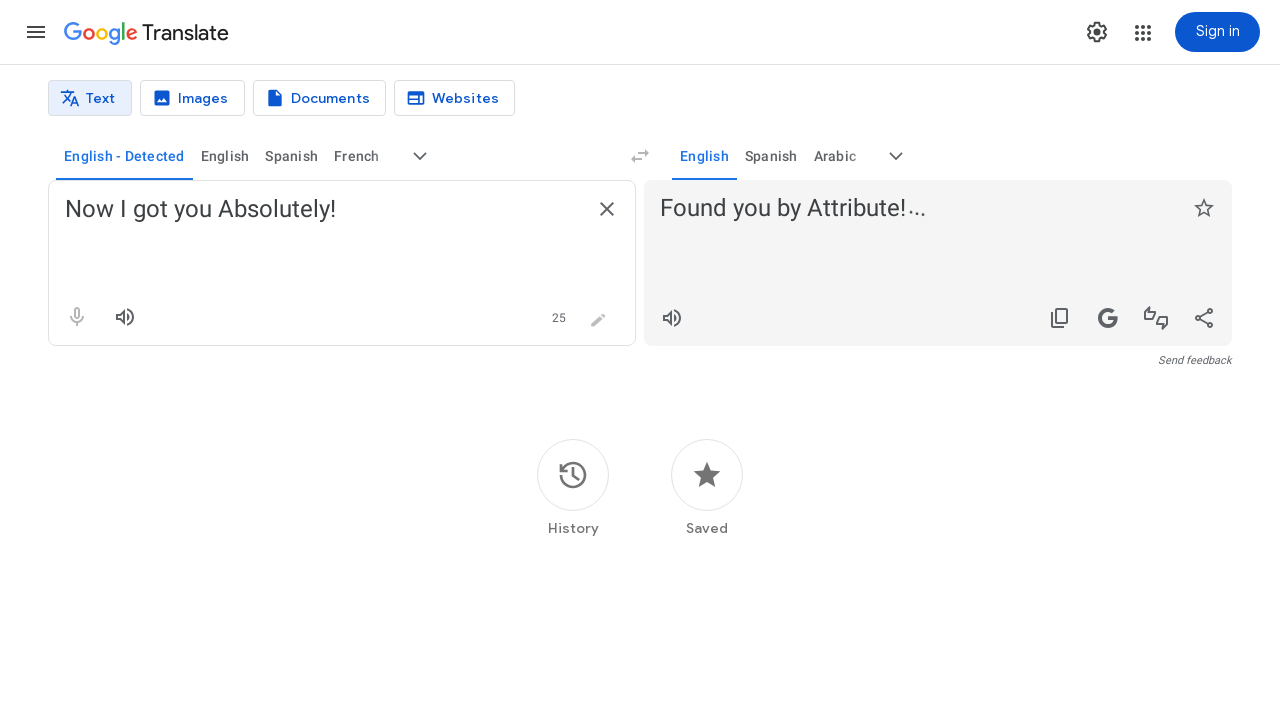

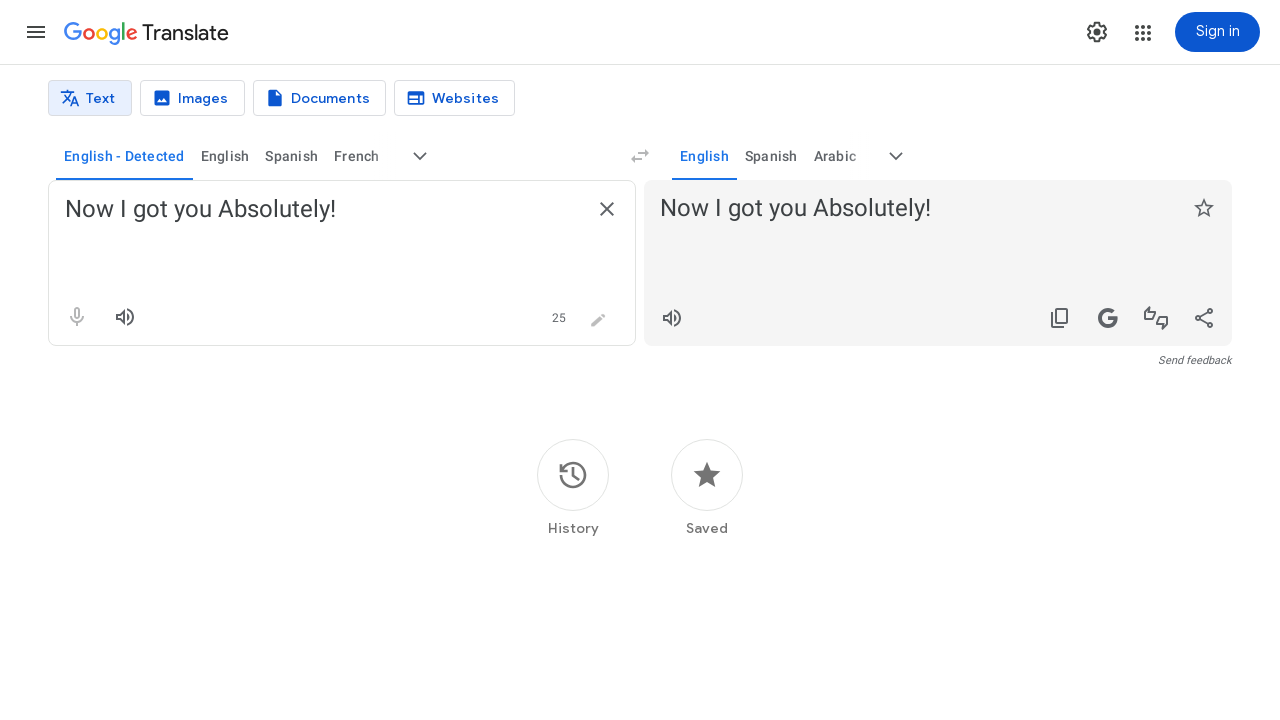